Tests clearing an email input field to empty it

Starting URL: https://www.selenium.dev/selenium/web/inputs.html

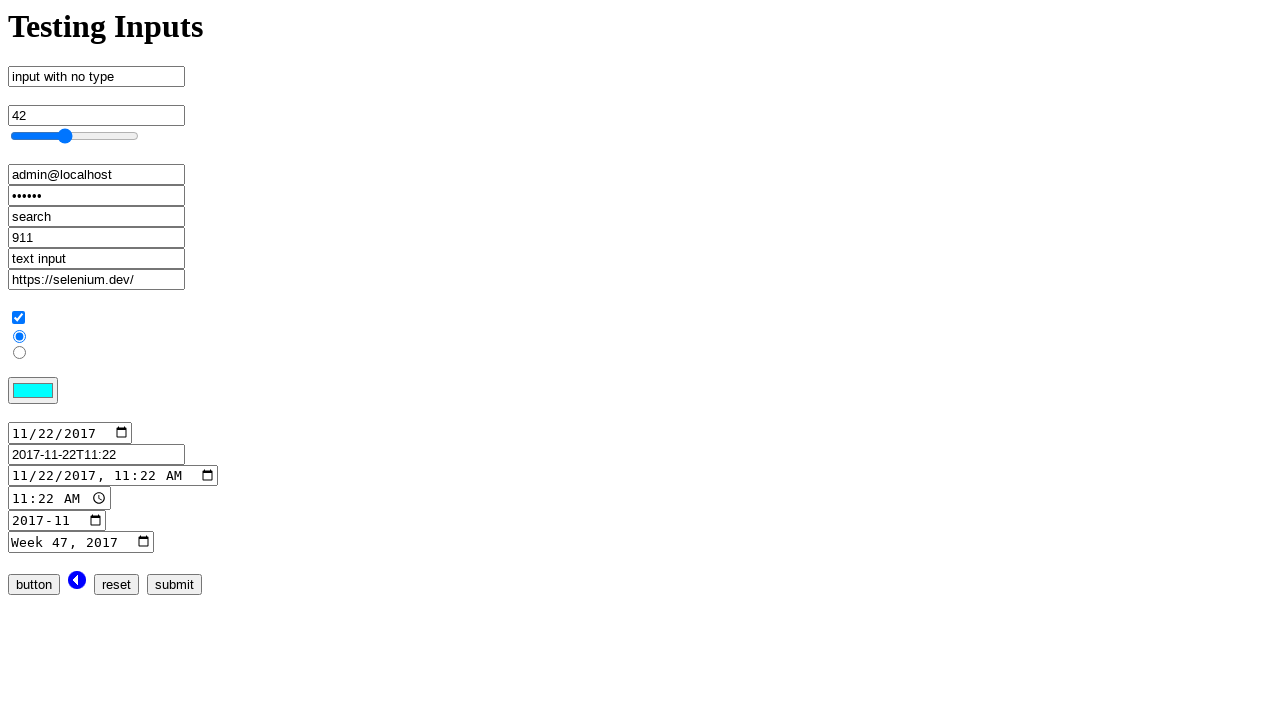

Navigated to inputs test page
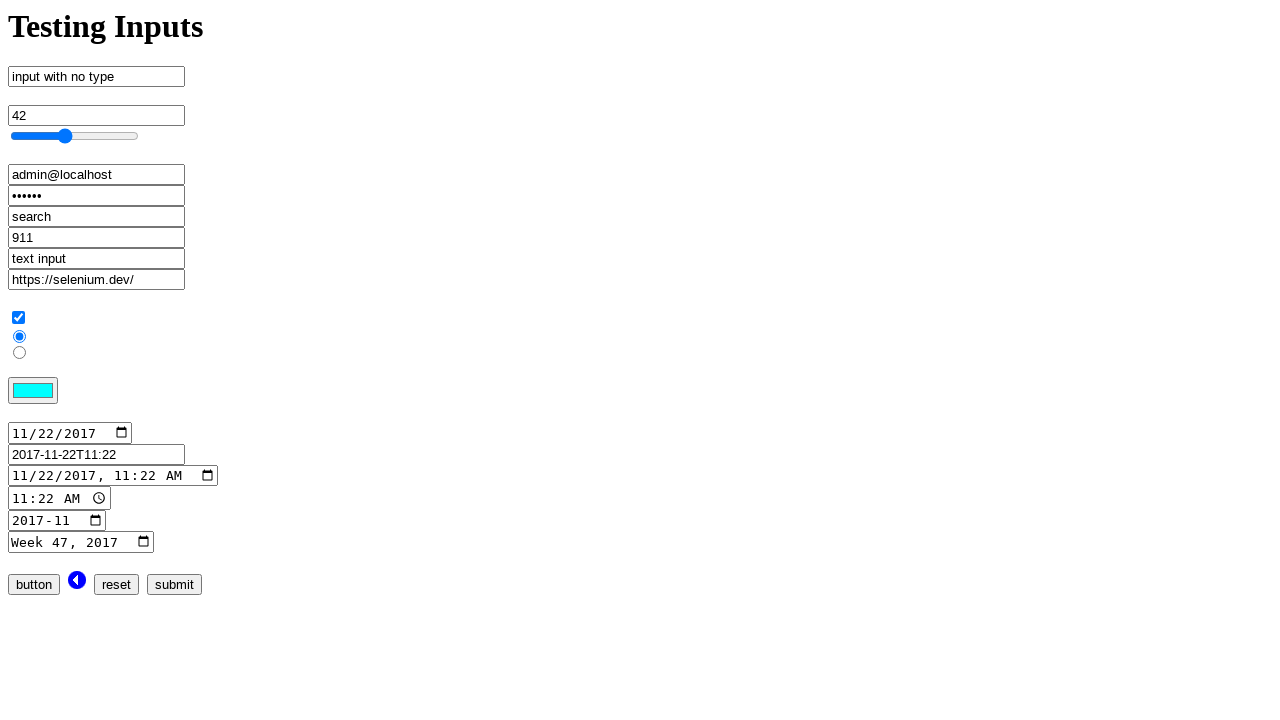

Cleared email input field by filling with empty string on input[name='email_input']
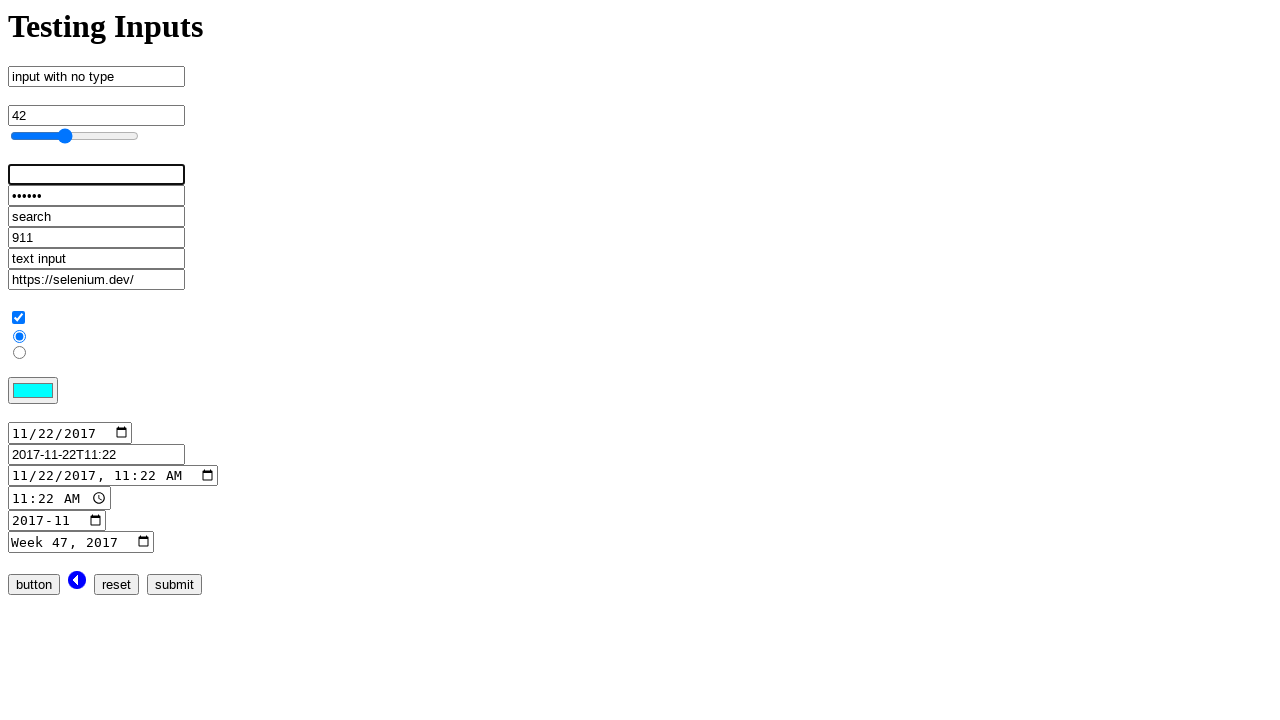

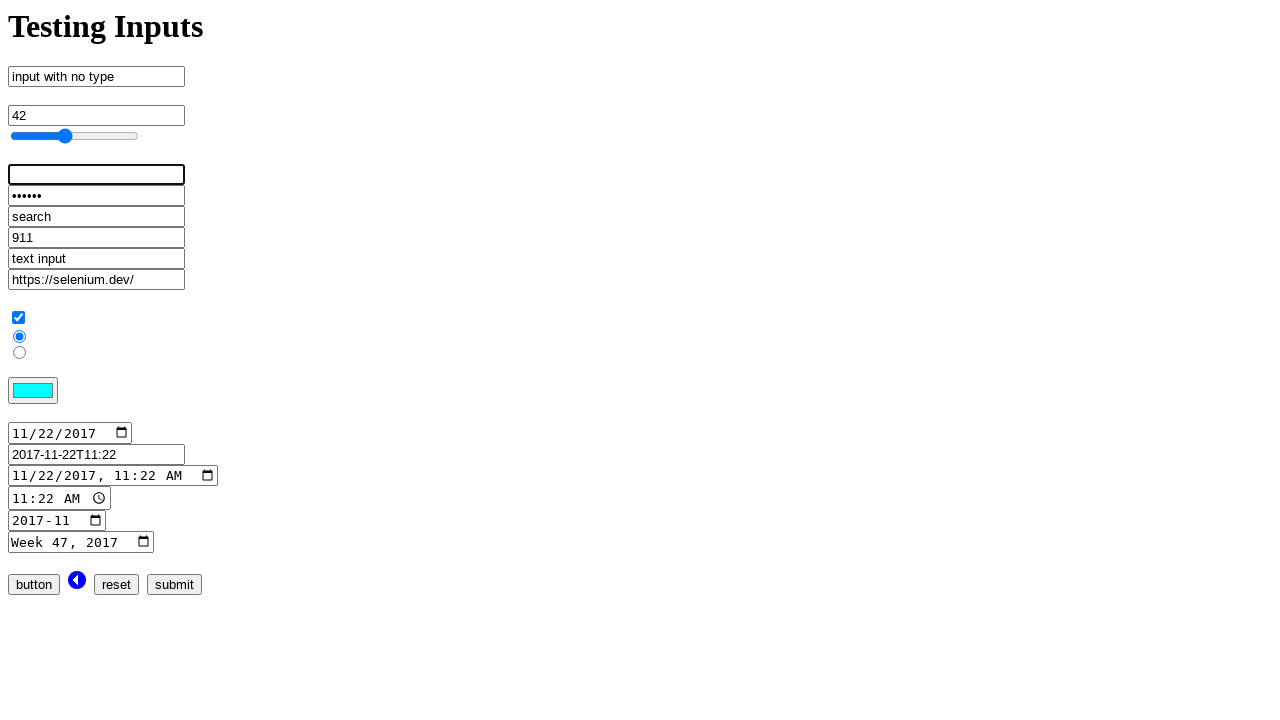